Tests page scrolling functionality by scrolling to bottom, back to top, and then to a specific element on the page

Starting URL: https://rahulshettyacademy.com/AutomationPractice/

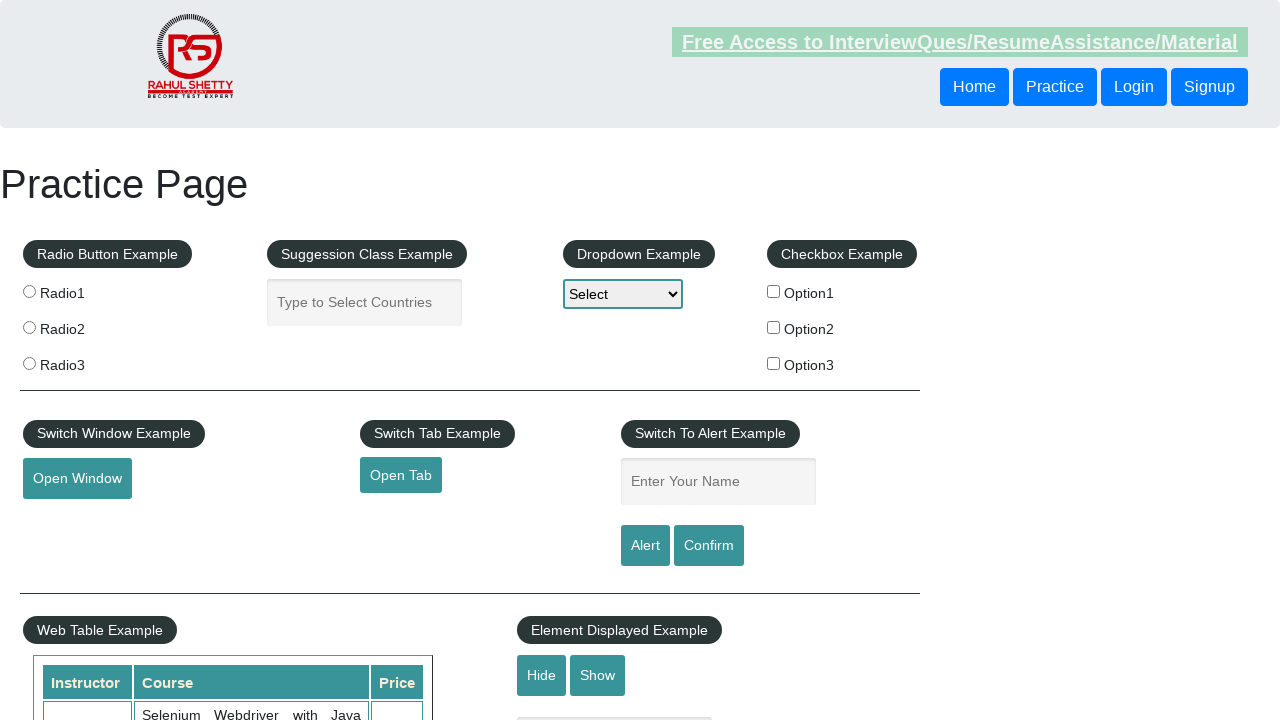

Scrolled to bottom of page
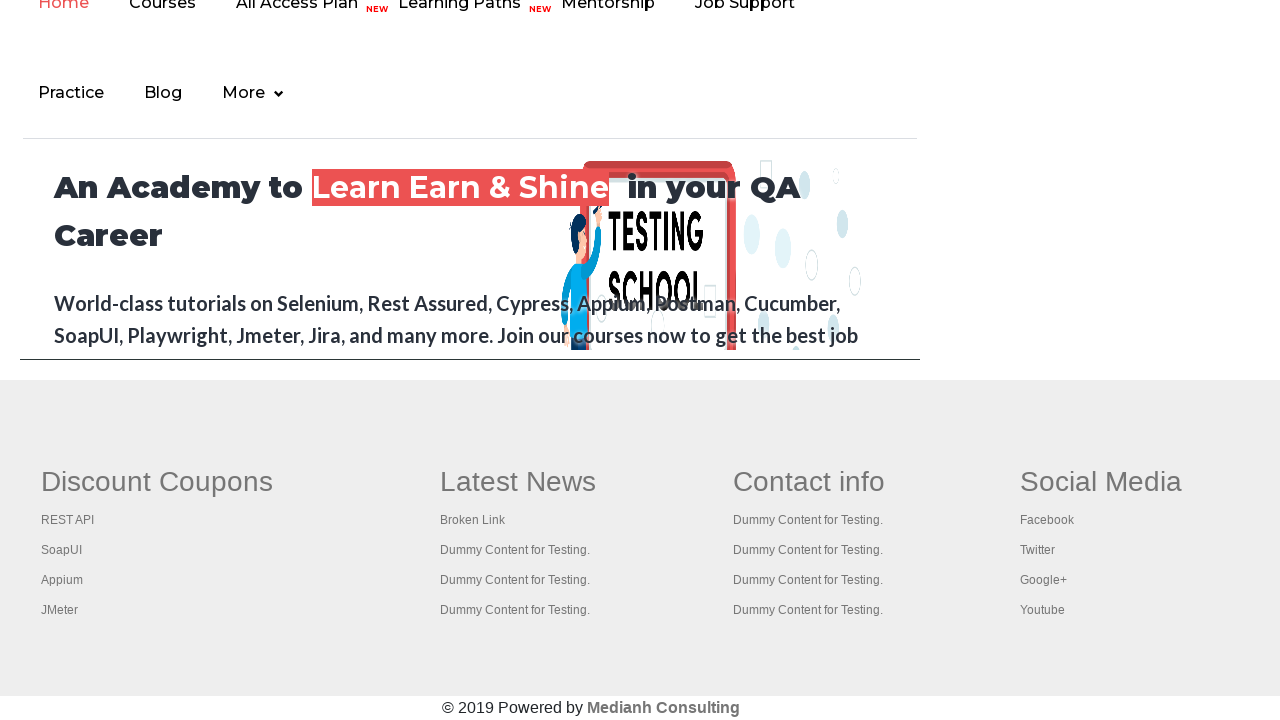

Waited 3 seconds for scroll animation to complete
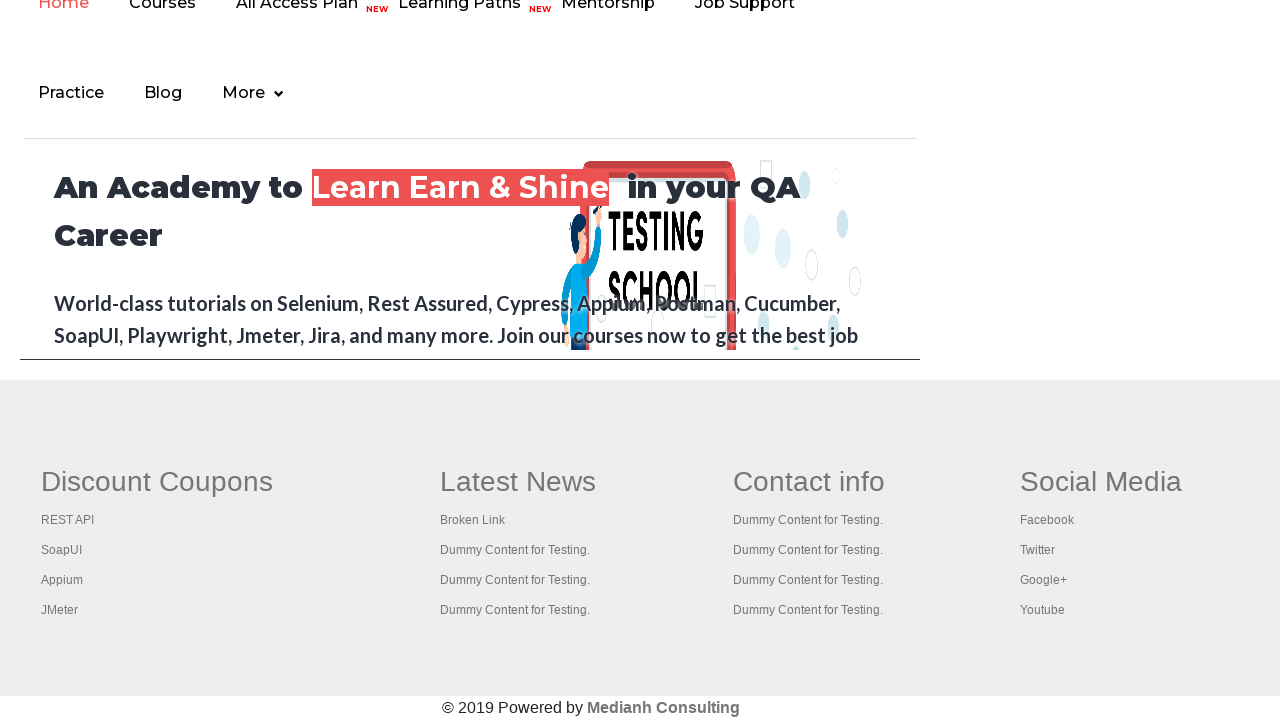

Scrolled back to top of page
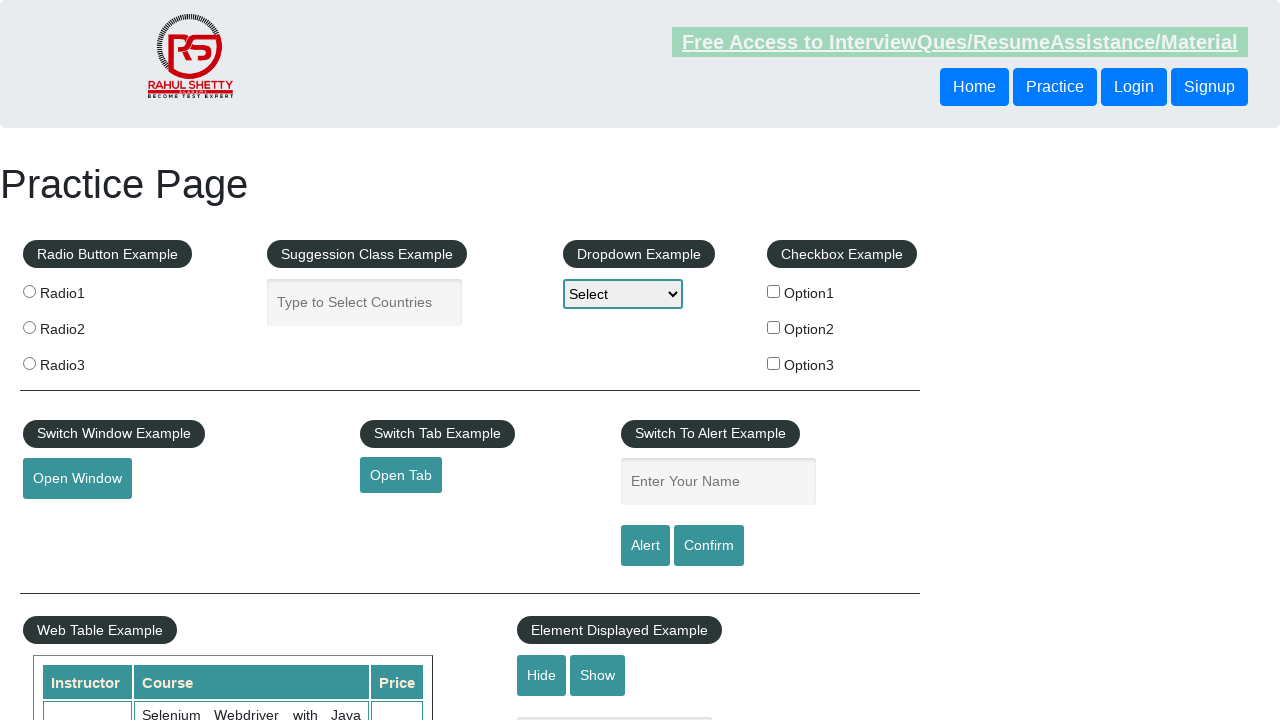

Waited 3 seconds for scroll animation to complete
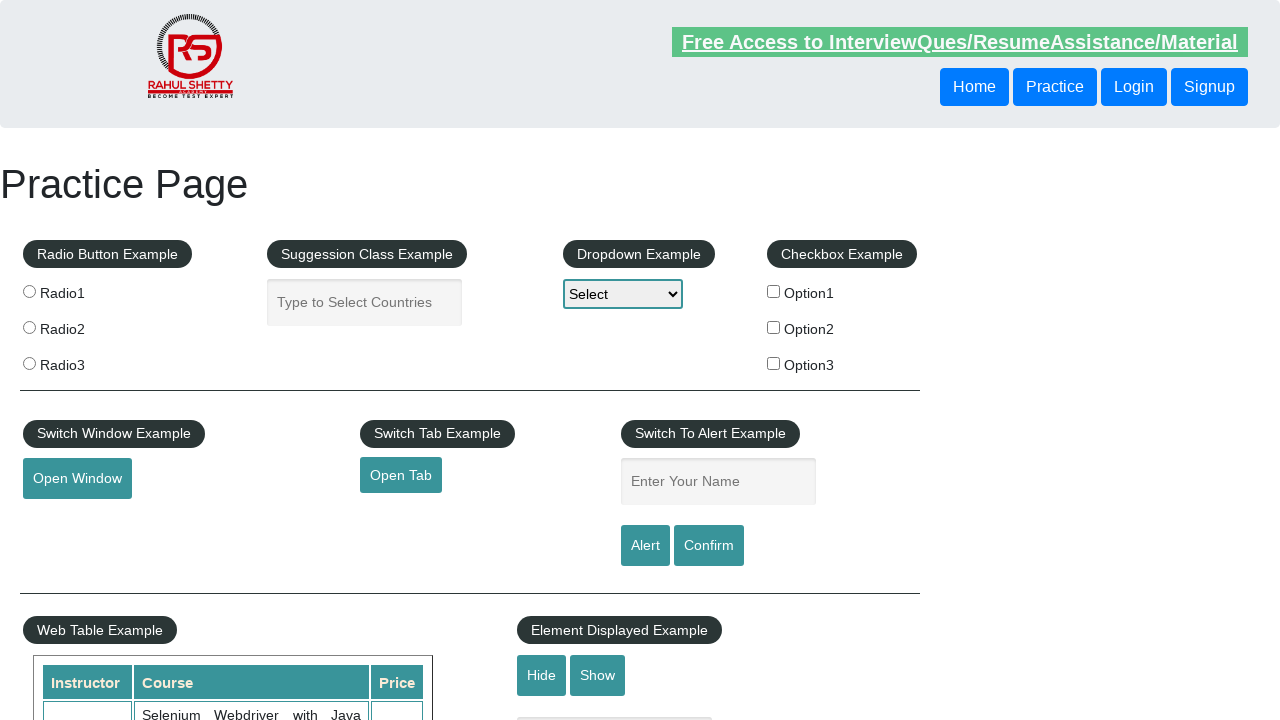

Located Mouse Hover button element
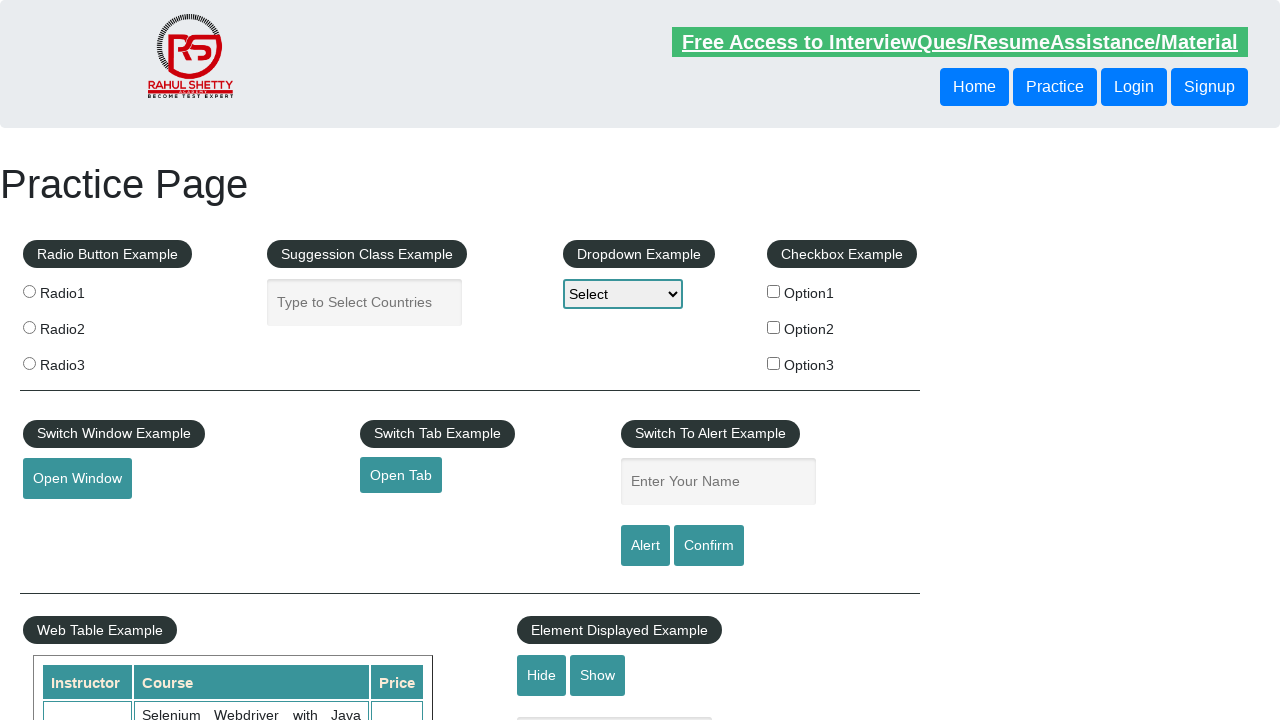

Scrolled Mouse Hover button into view
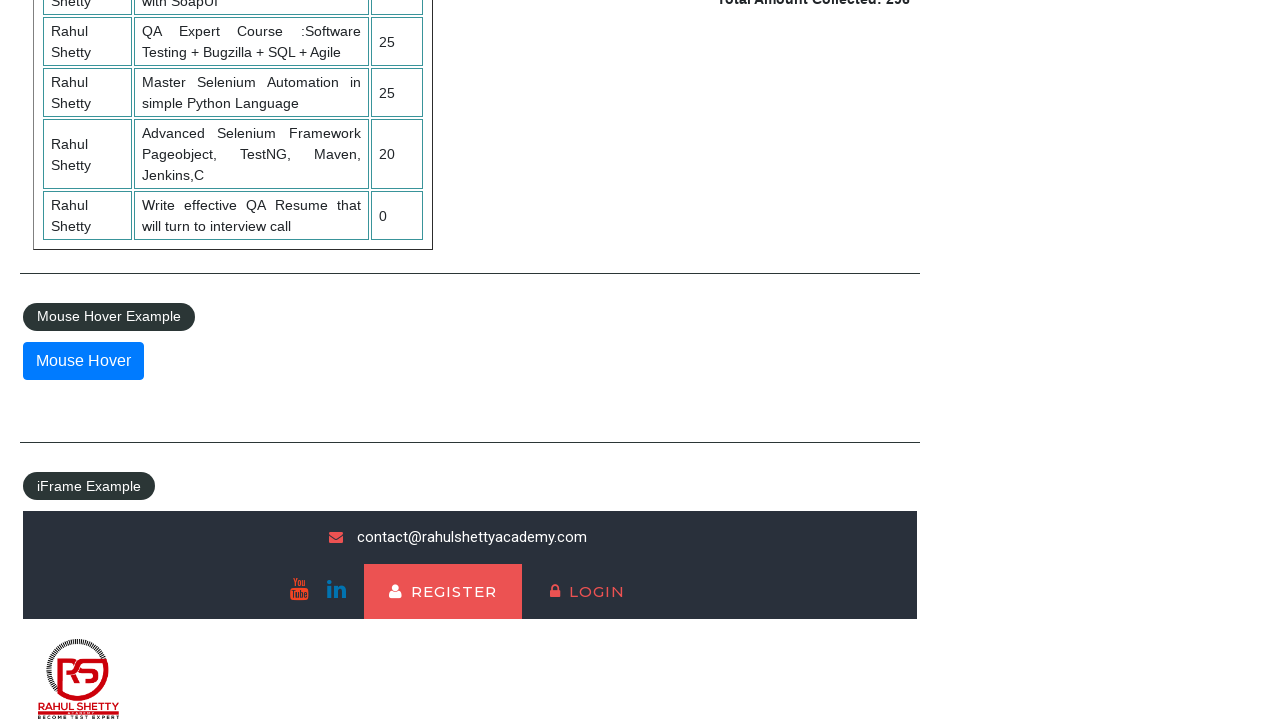

Waited 3 seconds to observe the scroll to Mouse Hover button
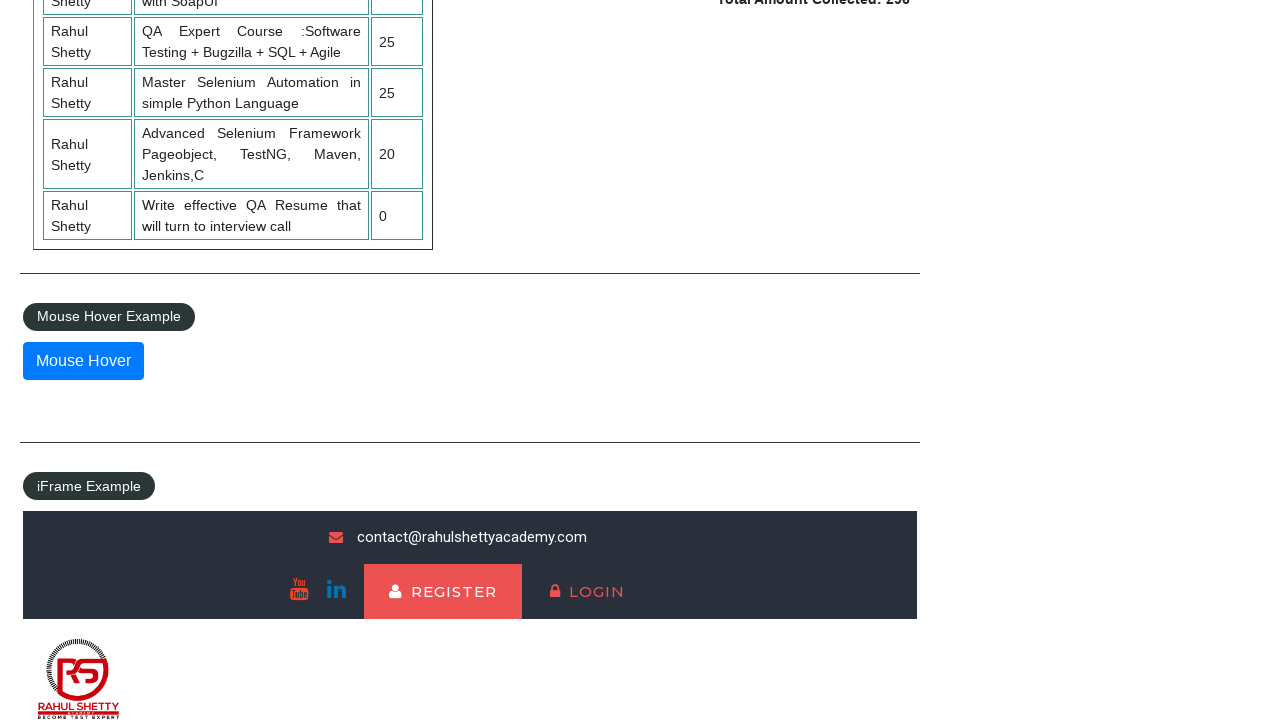

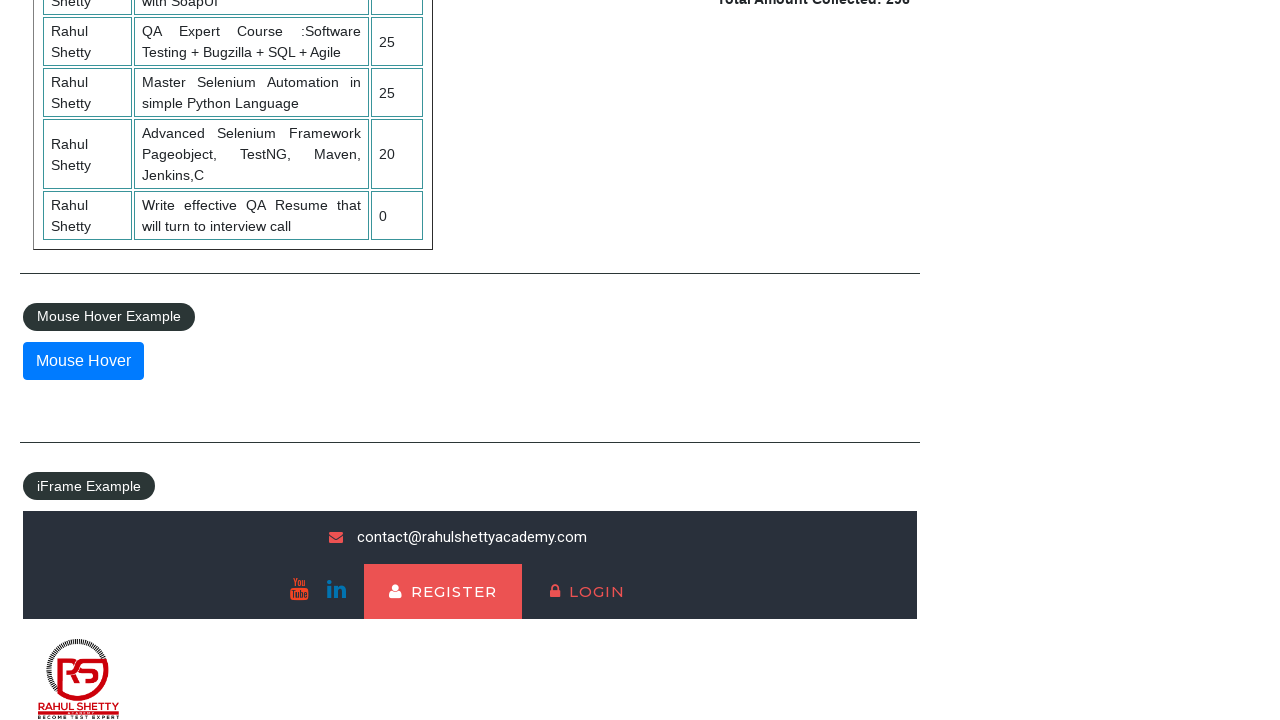